Tests password validation with a password that doesn't meet requirements (less than 8 characters)

Starting URL: https://erikdark.github.io/QA_DIPLOM/registration.html

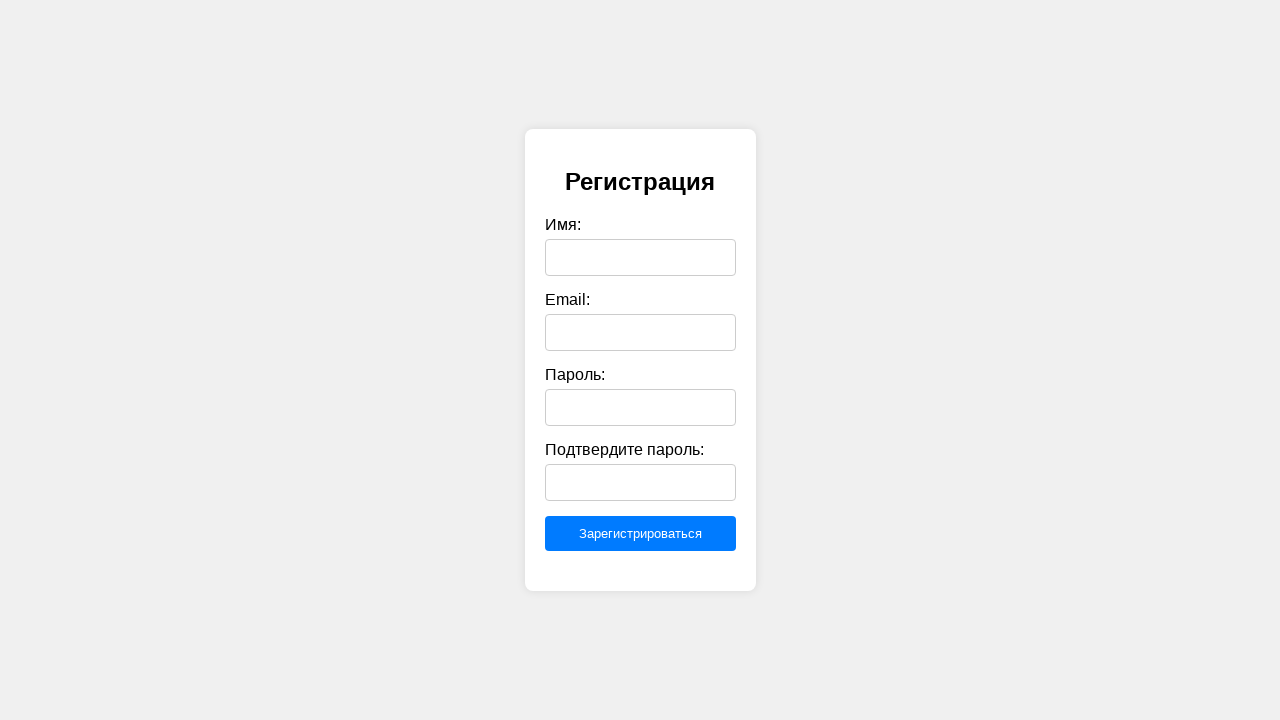

Navigated to registration page
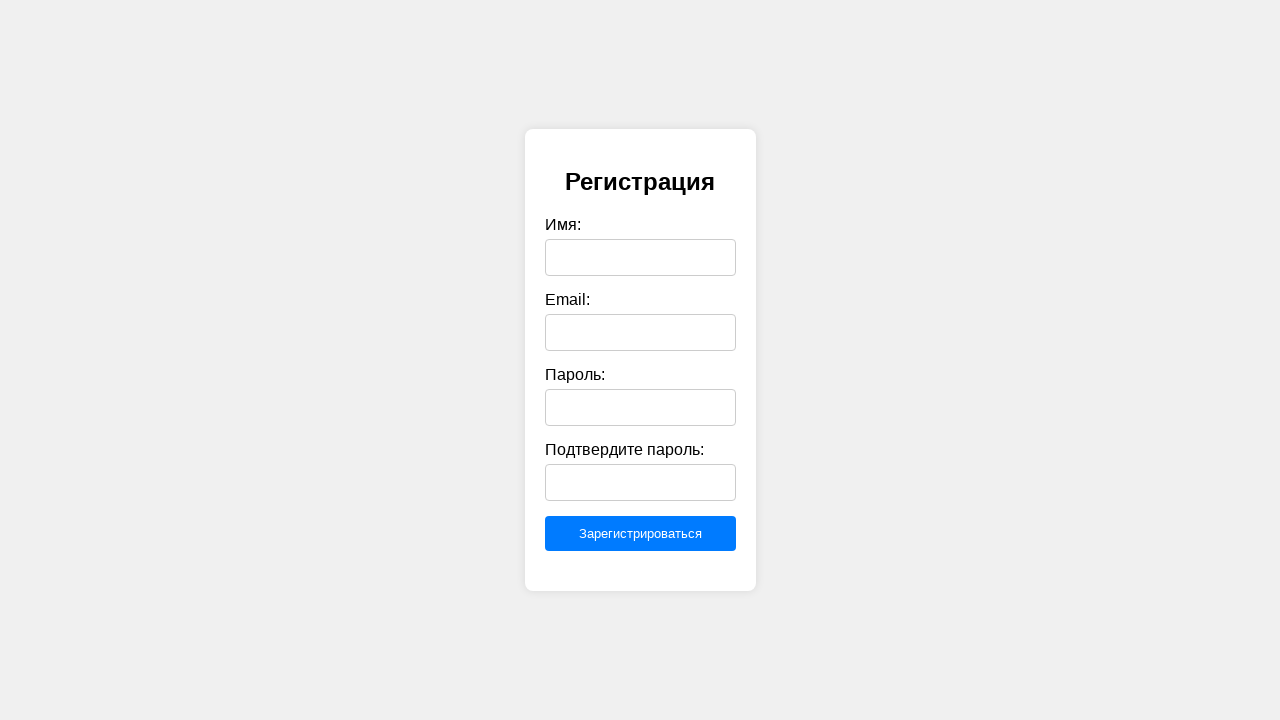

Filled name field with '-Katrin-' on input >> nth=0
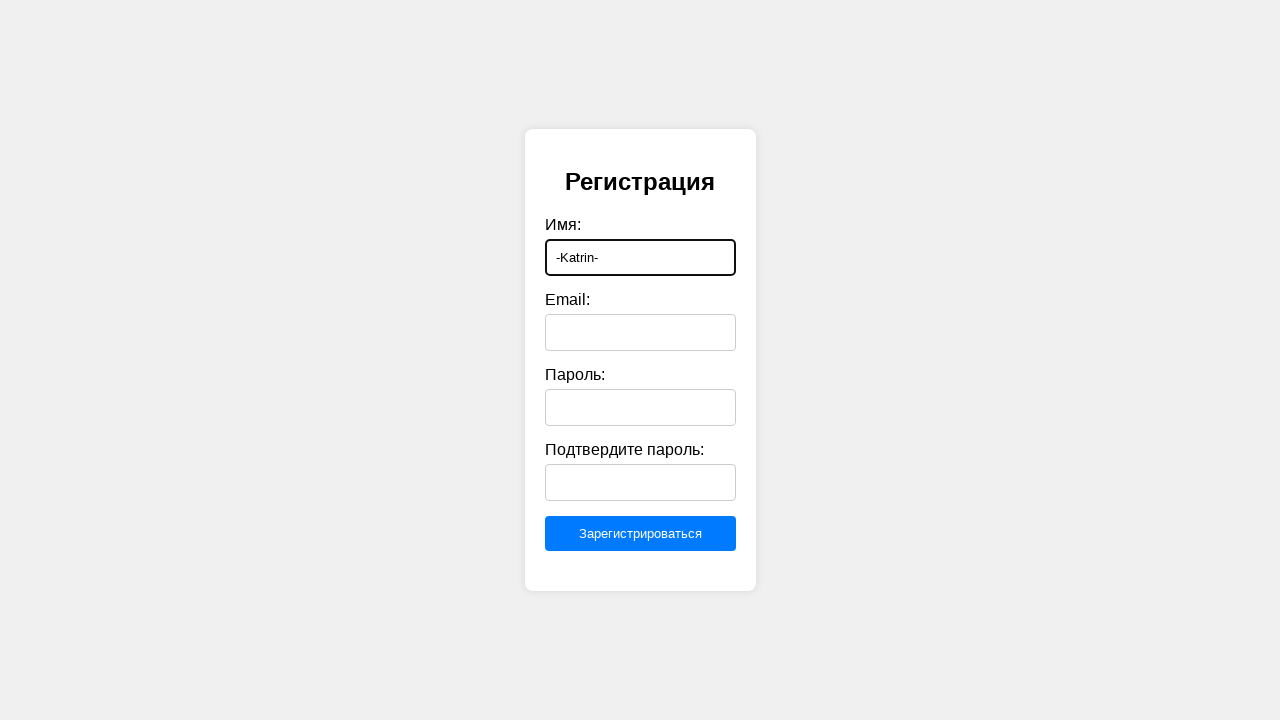

Filled email field with 'peterburg@gmail.com' on input >> nth=1
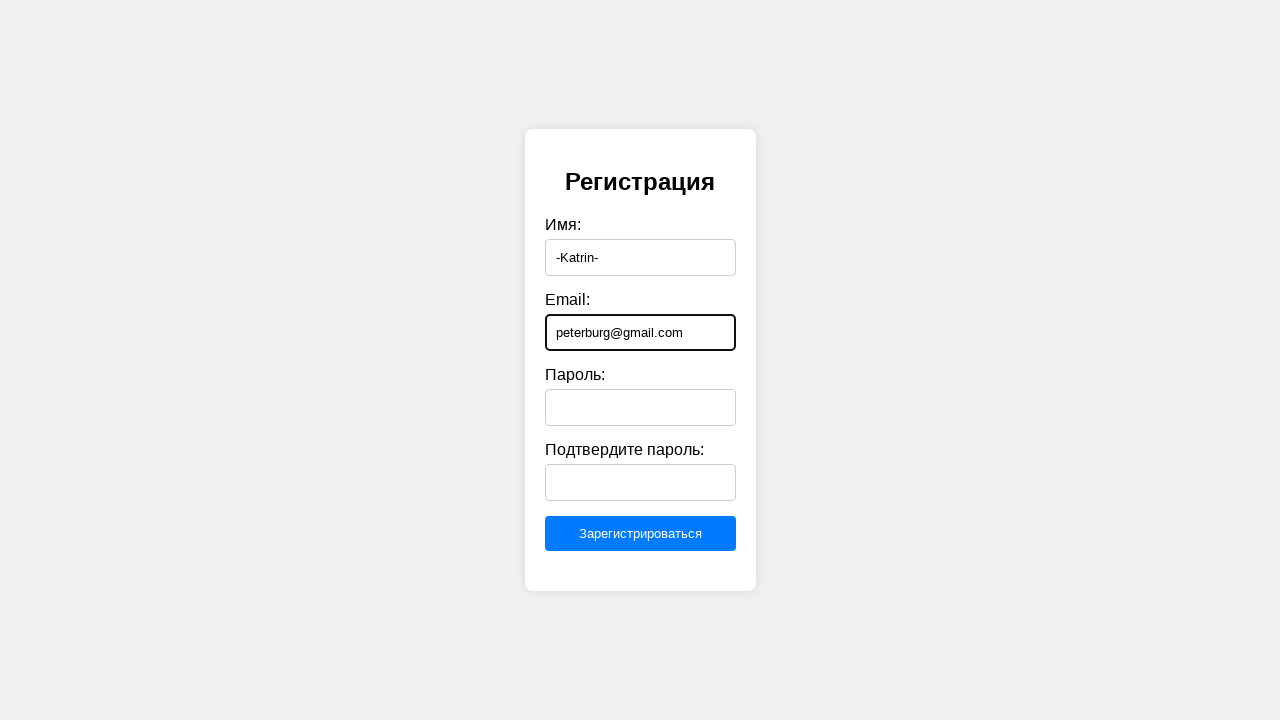

Filled password field with 'Password' (invalid - less than 8 characters and no number) on input >> nth=2
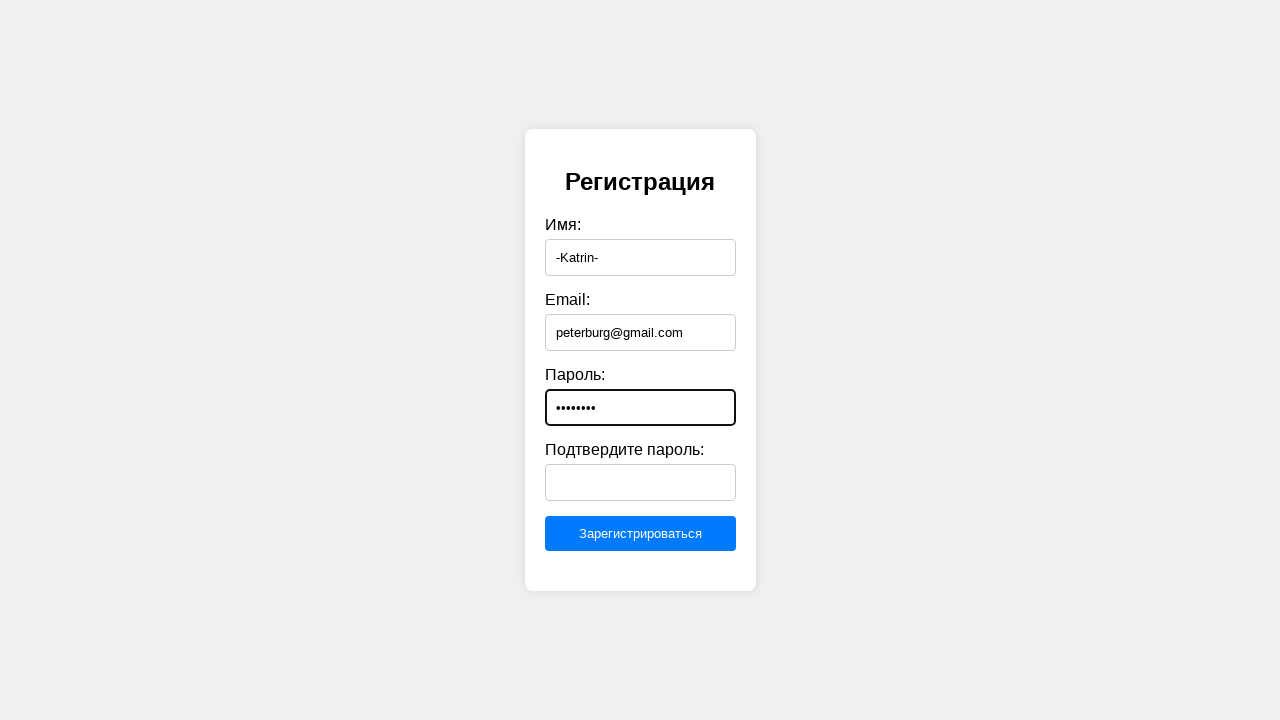

Filled confirm password field with 'Password' on input >> nth=3
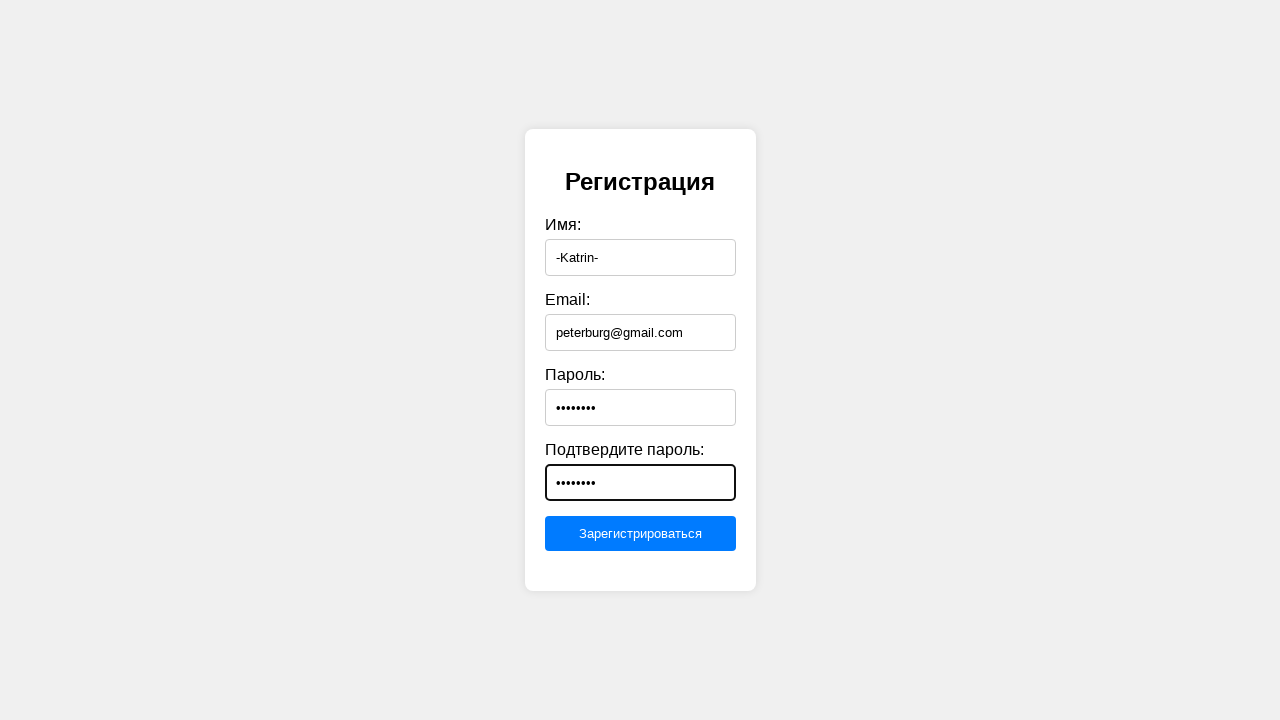

Clicked submit button to register at (640, 534) on button
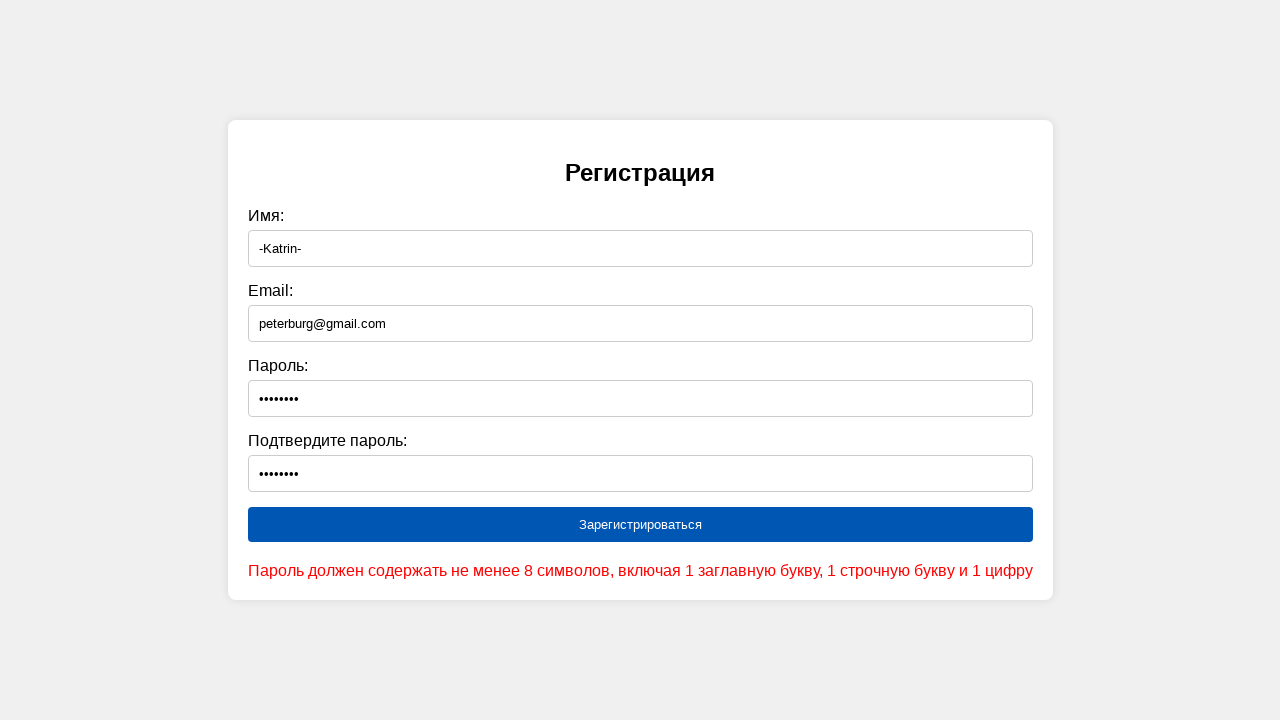

Validation message appeared
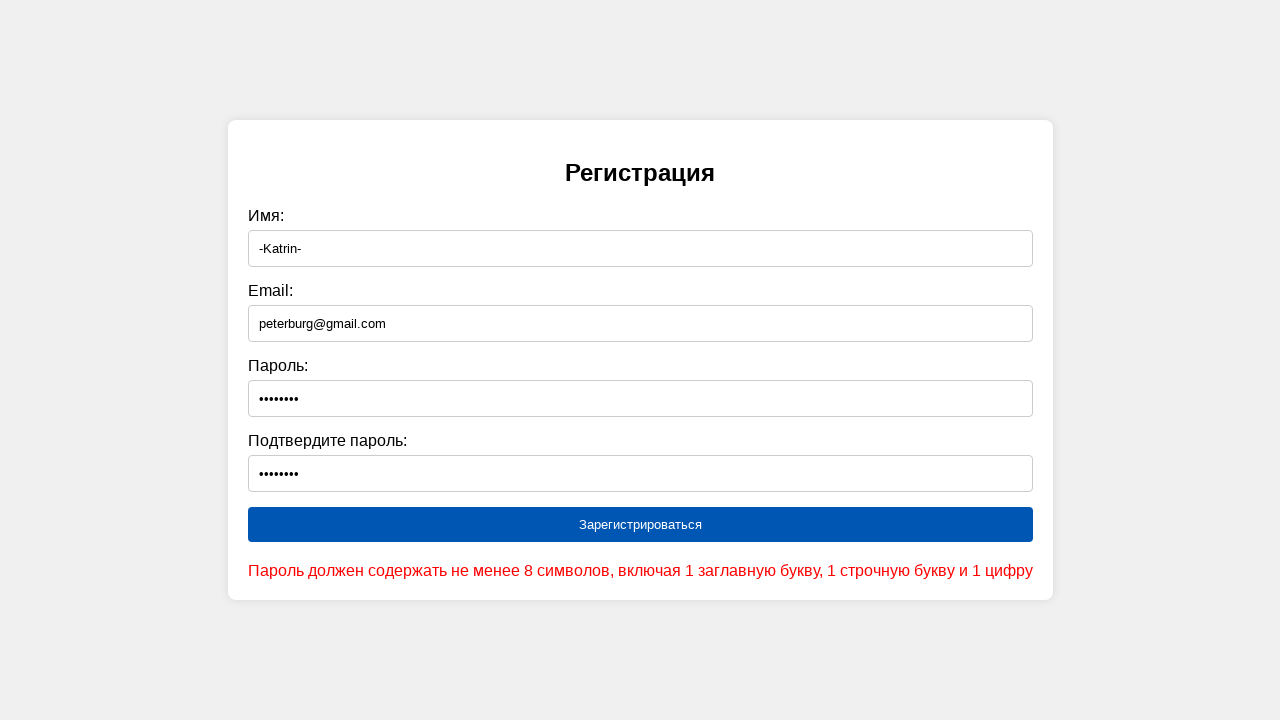

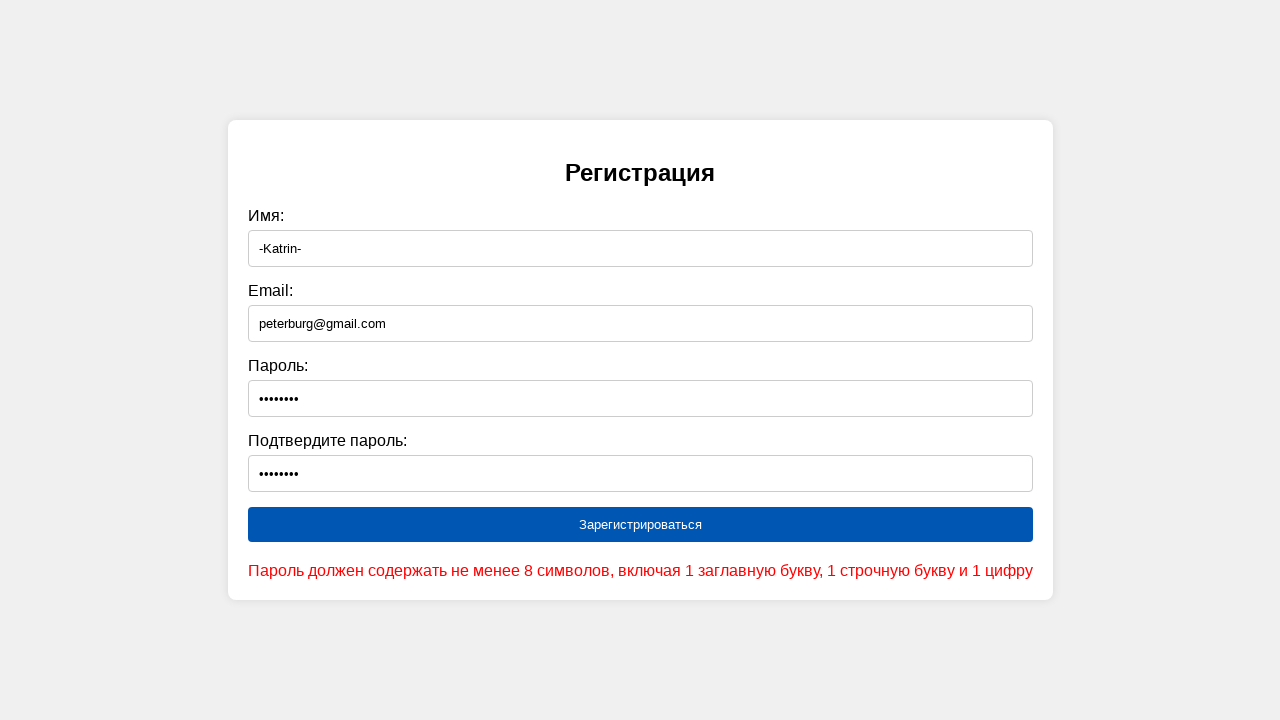